Tests editing a todo item by double-clicking, filling new text, and pressing Enter.

Starting URL: https://demo.playwright.dev/todomvc

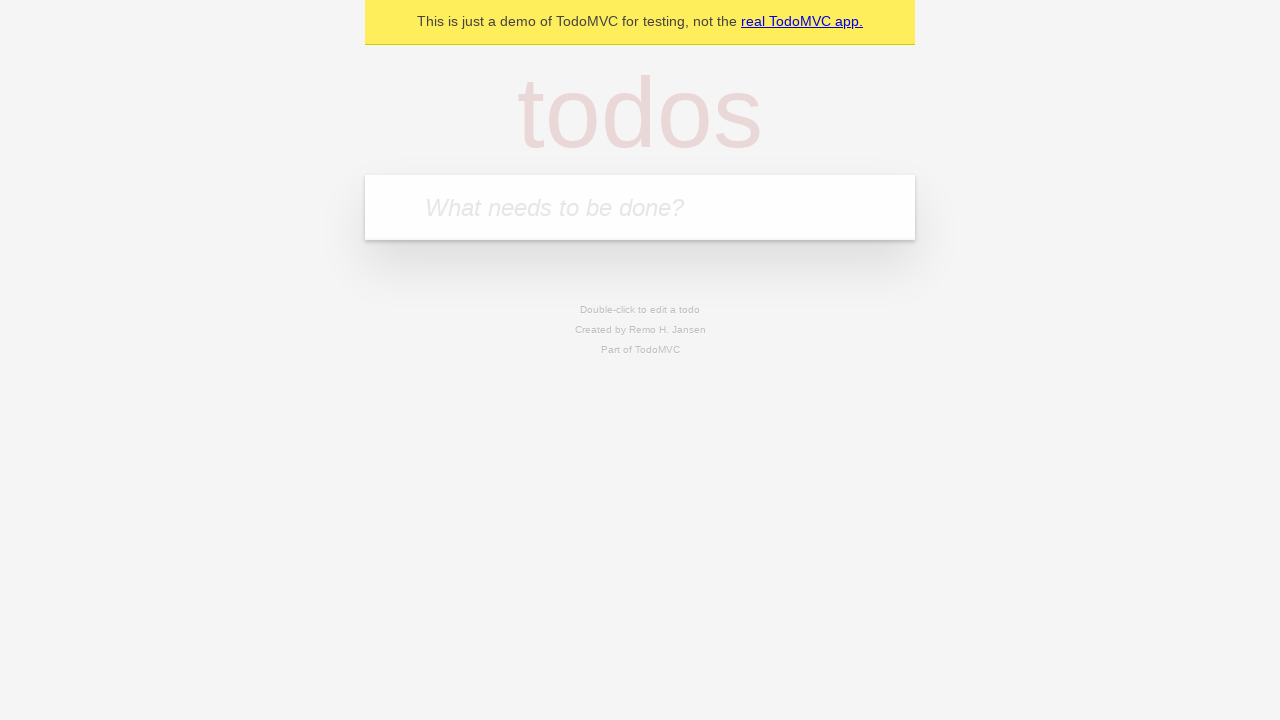

Filled todo input with 'buy some cheese' on internal:attr=[placeholder="What needs to be done?"i]
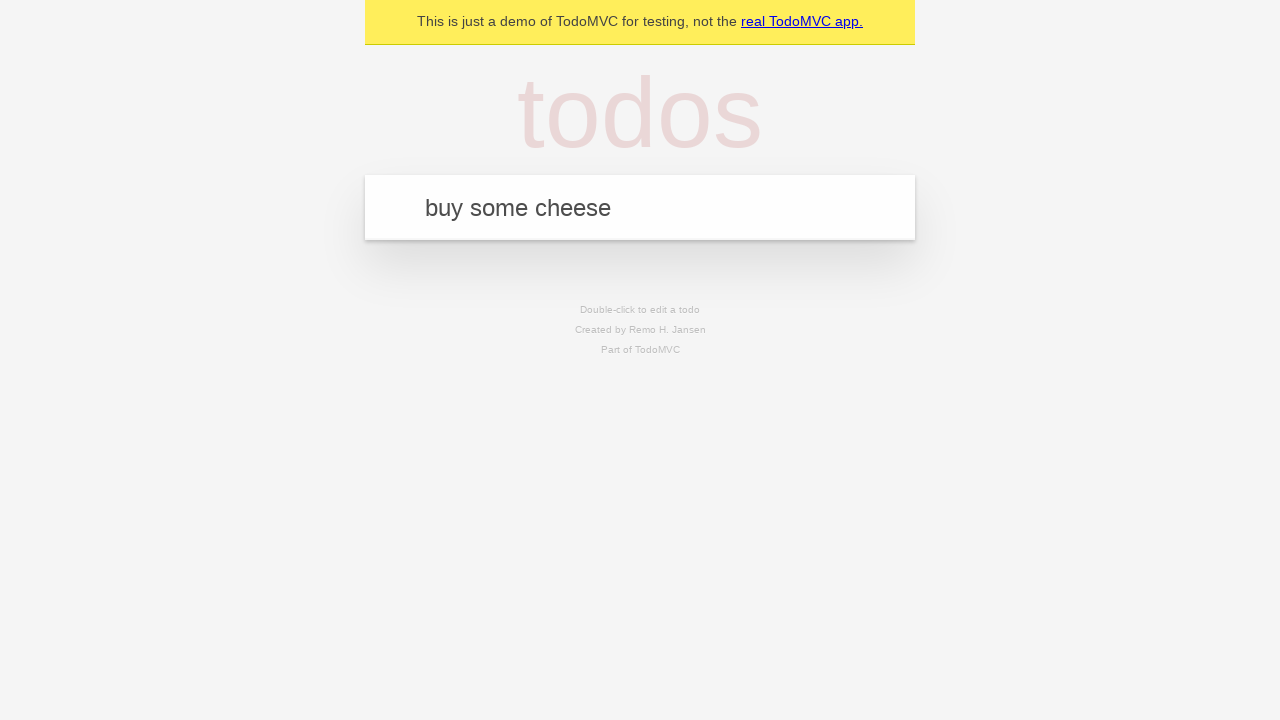

Pressed Enter to add first todo item on internal:attr=[placeholder="What needs to be done?"i]
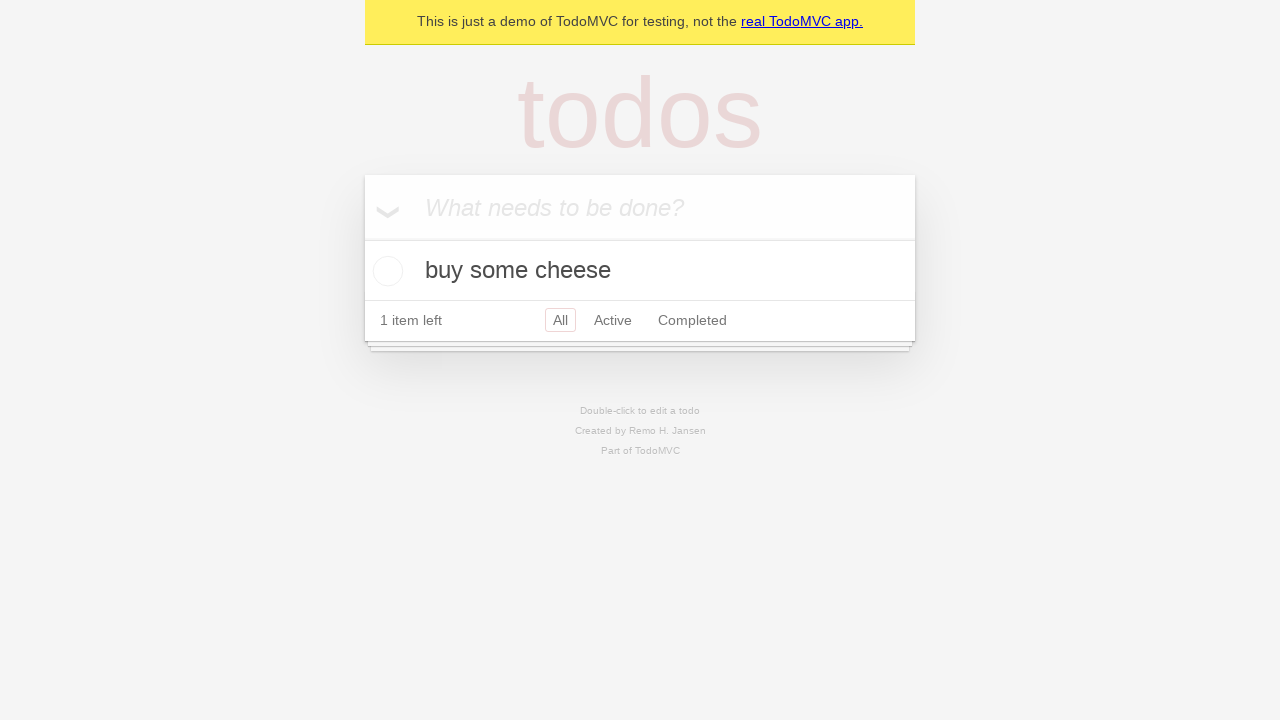

Filled todo input with 'feed the cat' on internal:attr=[placeholder="What needs to be done?"i]
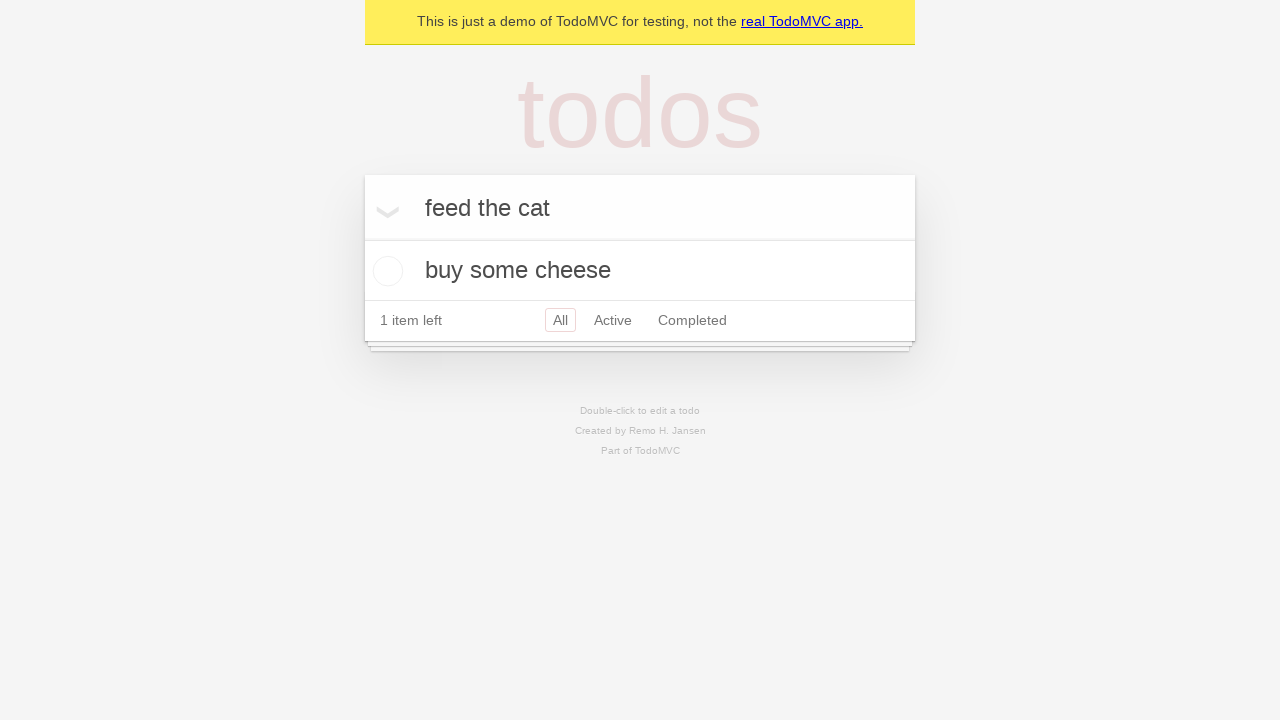

Pressed Enter to add second todo item on internal:attr=[placeholder="What needs to be done?"i]
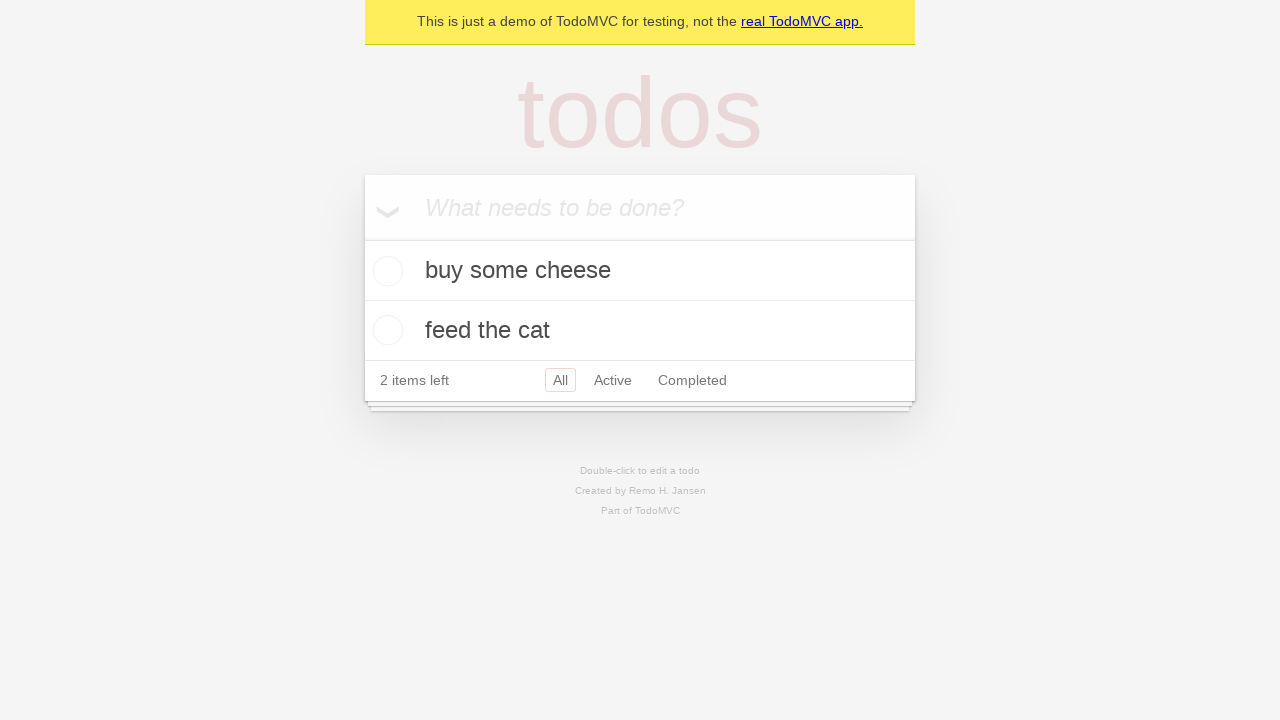

Filled todo input with 'book a doctors appointment' on internal:attr=[placeholder="What needs to be done?"i]
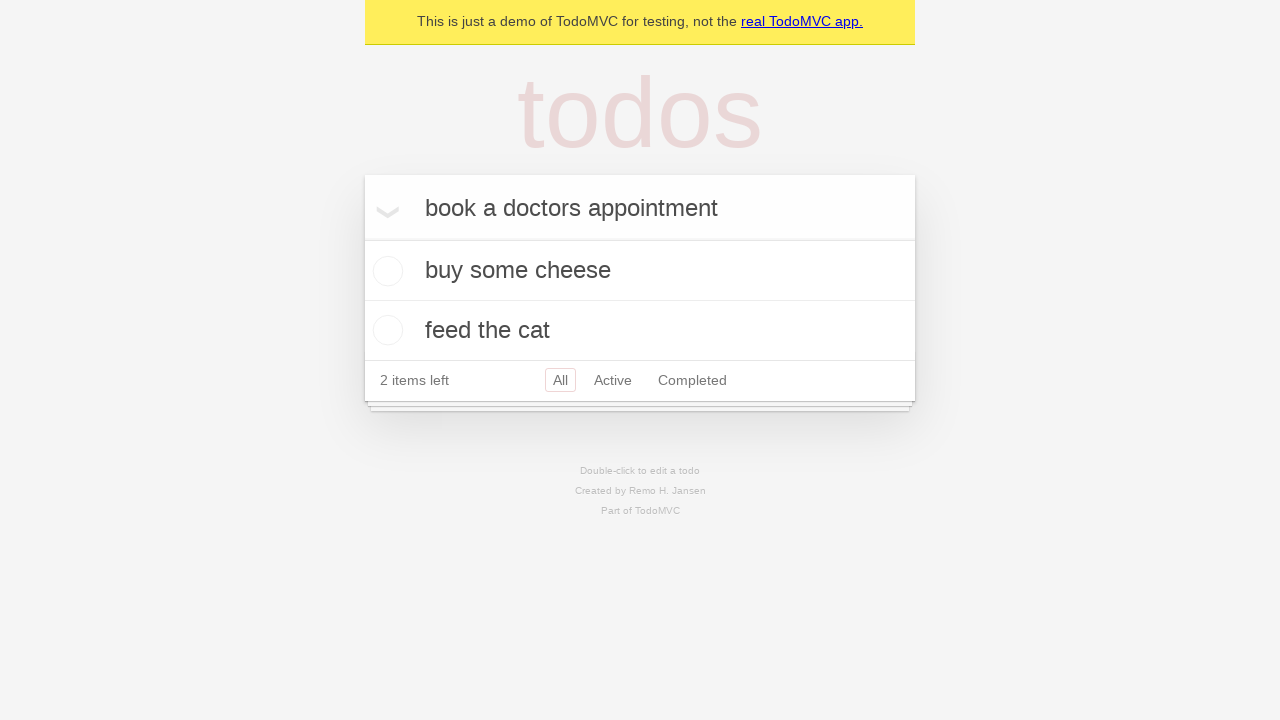

Pressed Enter to add third todo item on internal:attr=[placeholder="What needs to be done?"i]
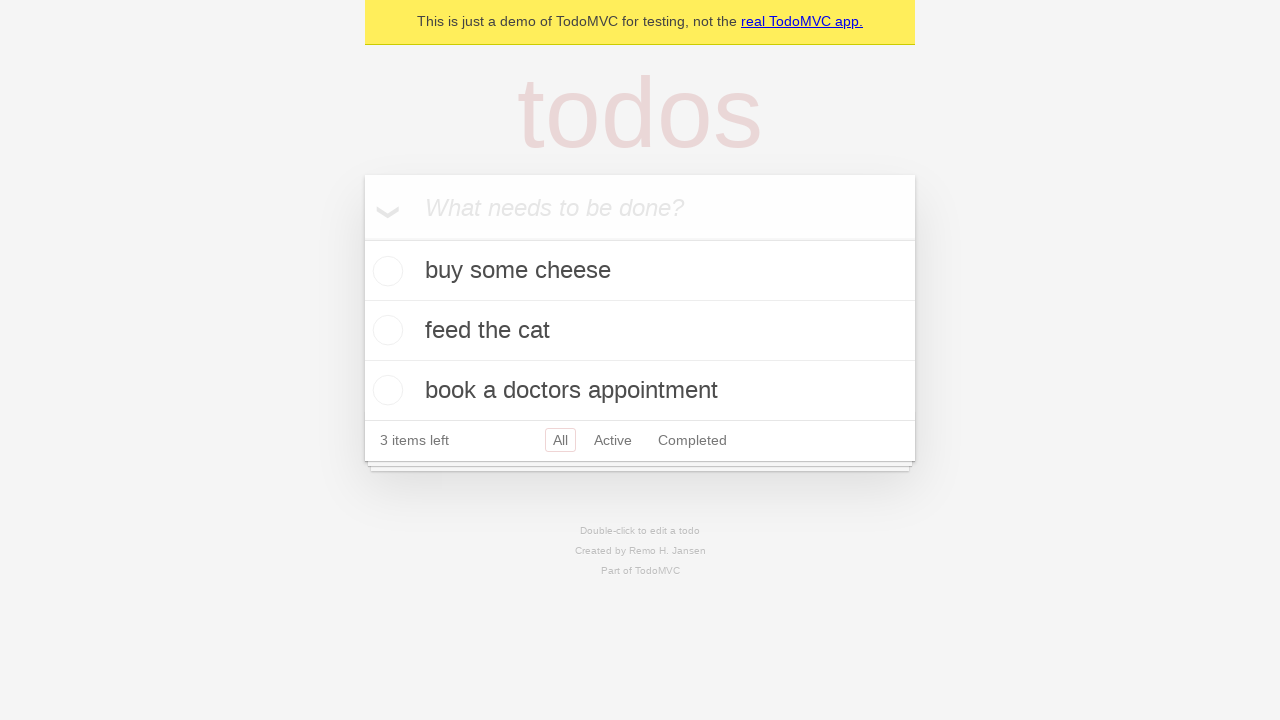

Waited for third todo item to load
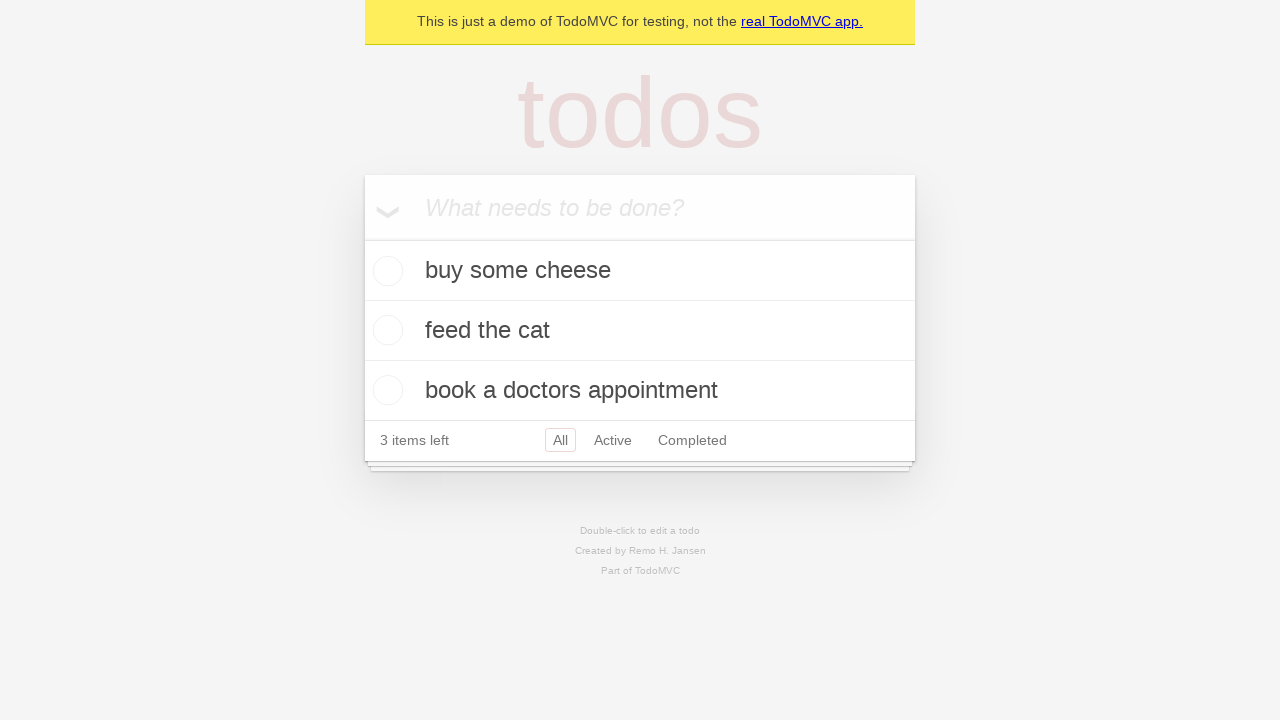

Double-clicked second todo item to enter edit mode at (640, 331) on [data-testid='todo-item'] >> nth=1
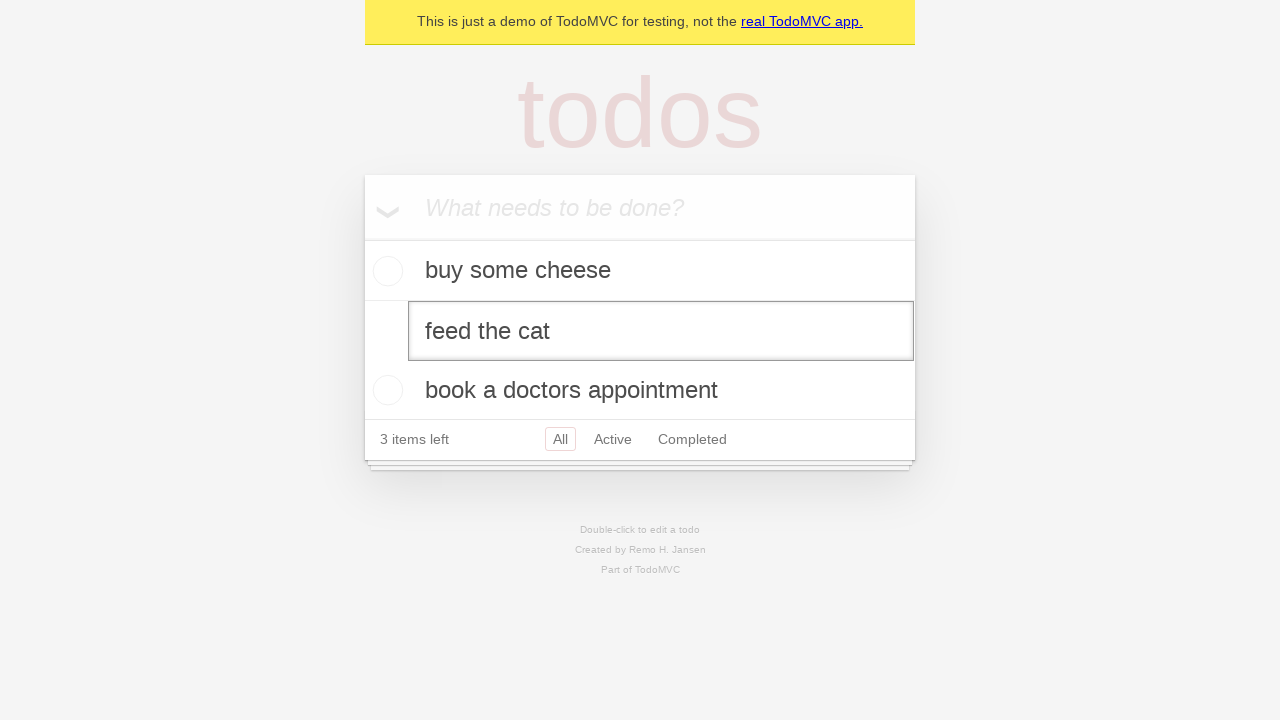

Filled edit field with 'buy some sausages' on [data-testid='todo-item'] >> nth=1 >> internal:role=textbox[name="Edit"i]
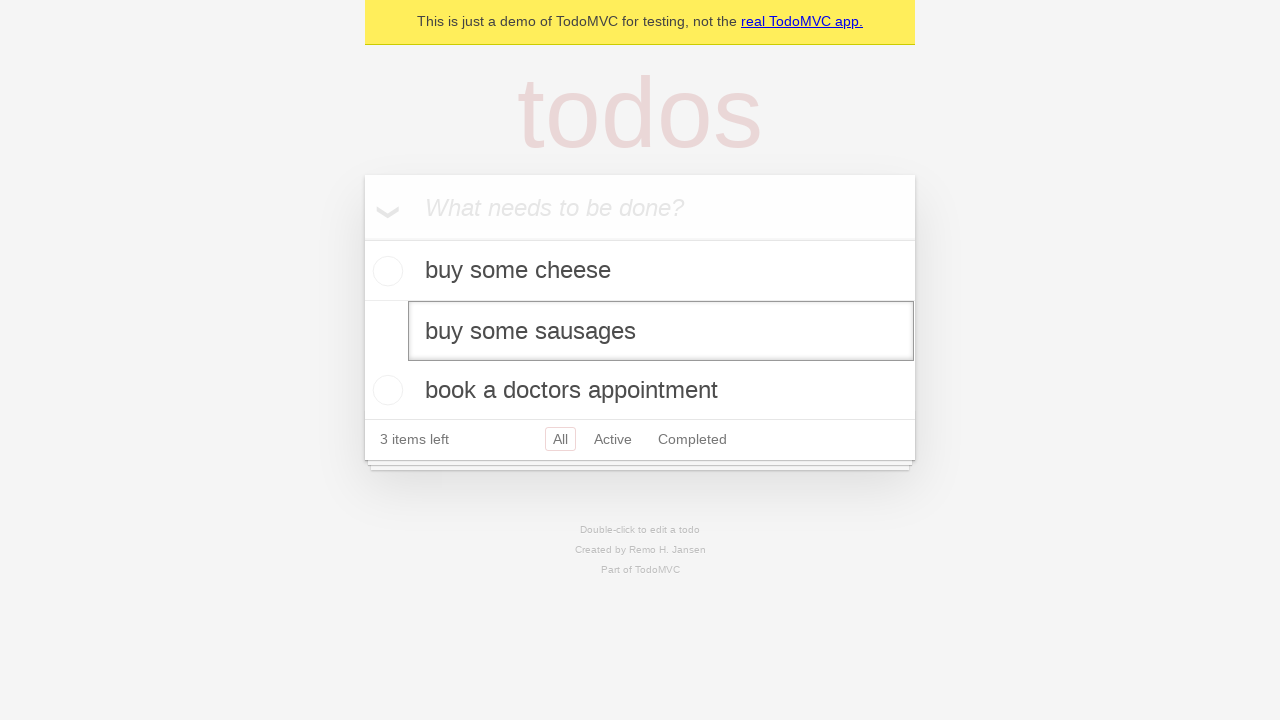

Pressed Enter to save edited todo item on [data-testid='todo-item'] >> nth=1 >> internal:role=textbox[name="Edit"i]
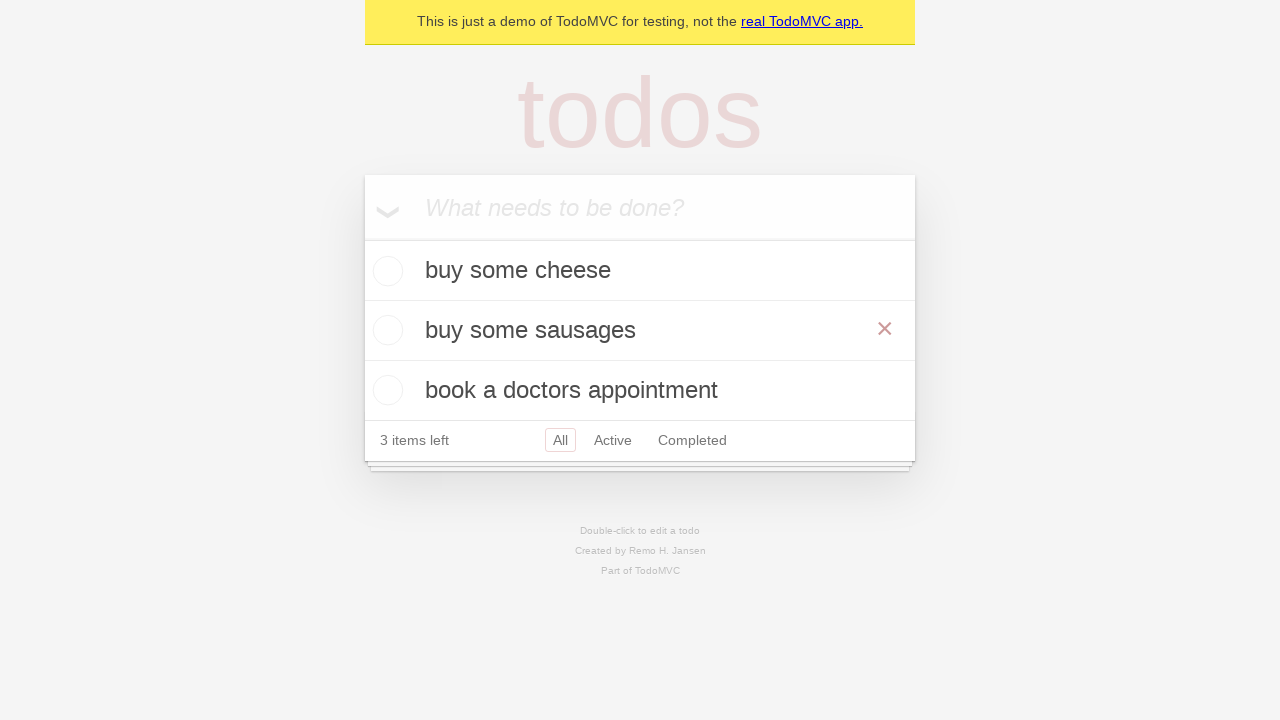

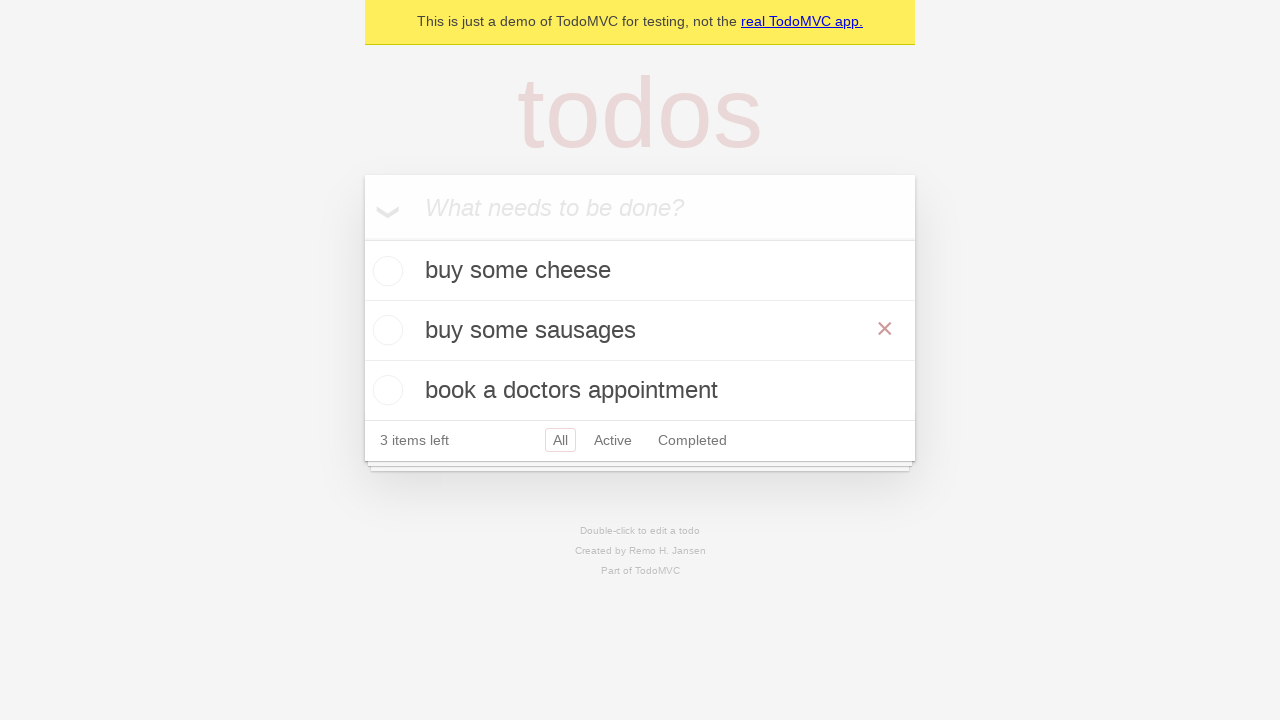